Tests checkbox functionality by checking both checkboxes on the page and verifying they are selected

Starting URL: https://the-internet.herokuapp.com/checkboxes

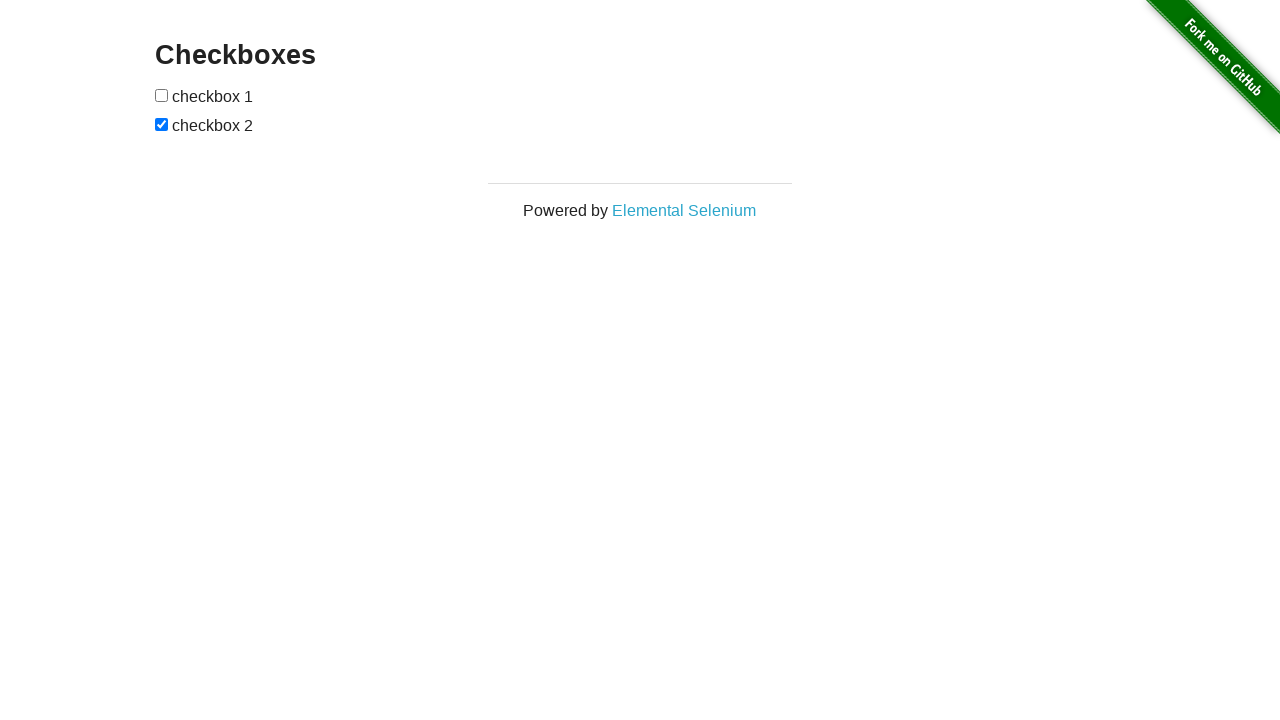

Located first checkbox element
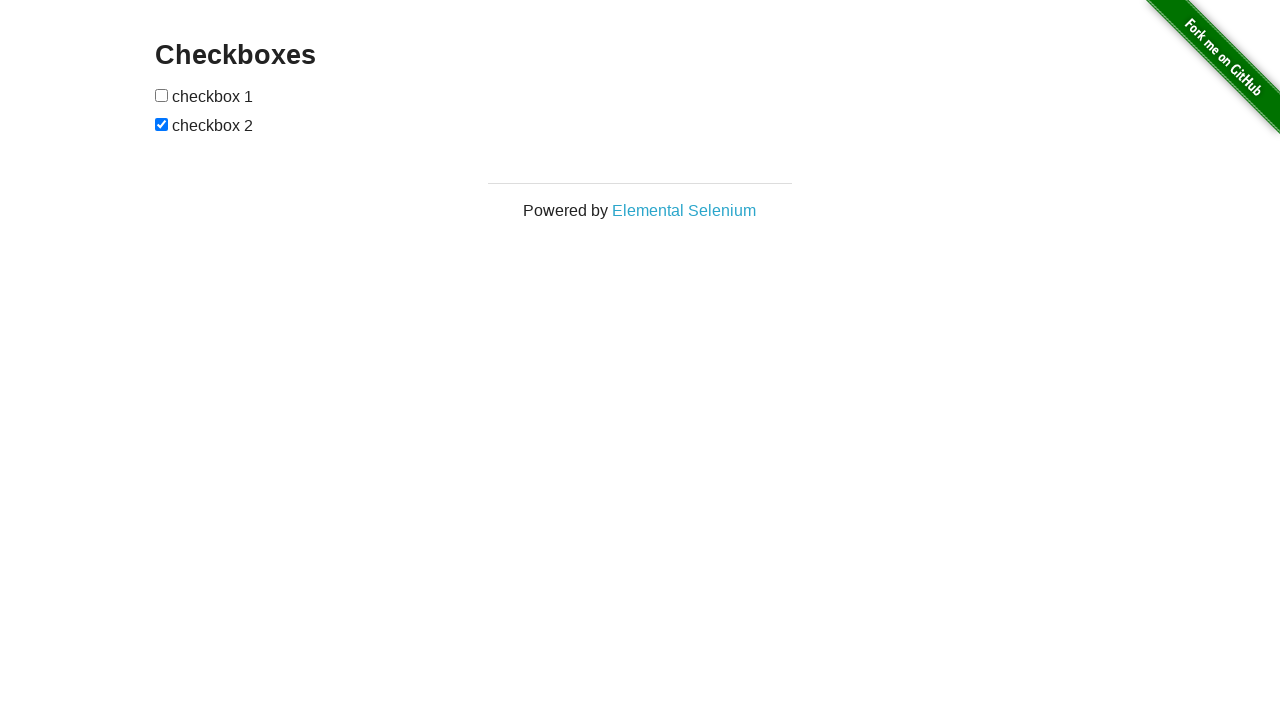

Checked if first checkbox was already selected
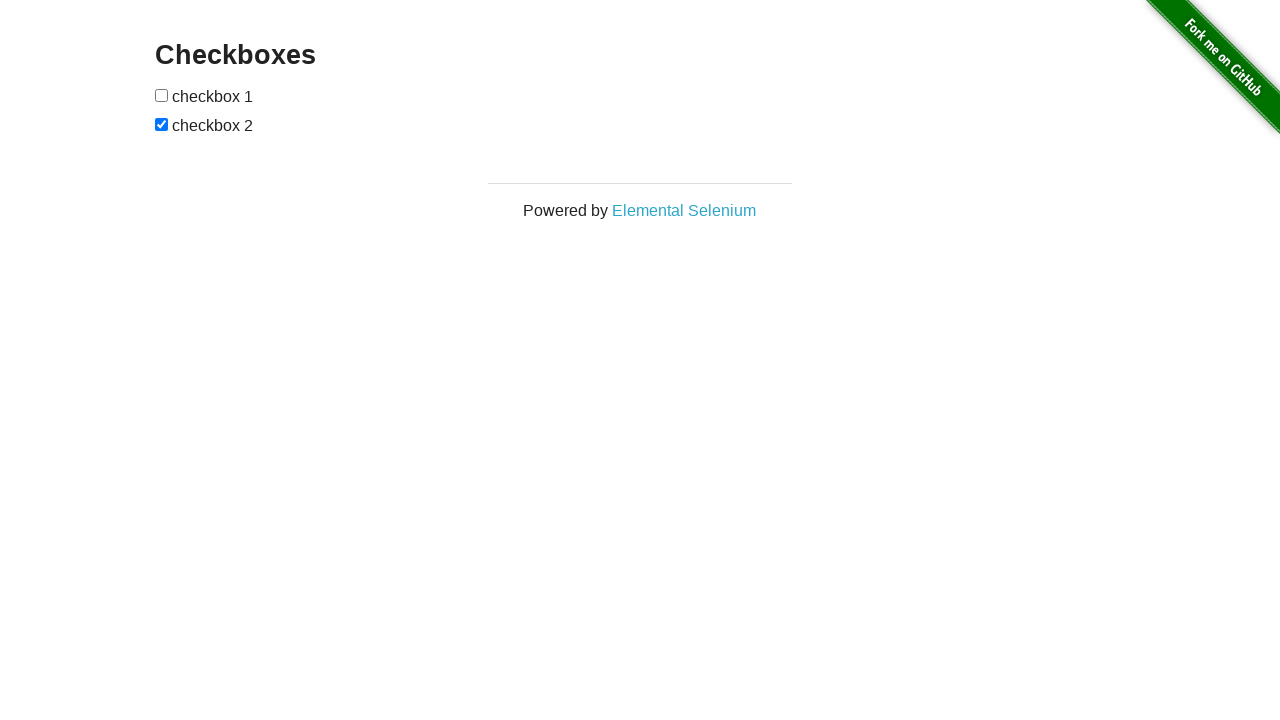

Clicked first checkbox to select it at (162, 95) on xpath=//form[@id='checkboxes']/input[1]
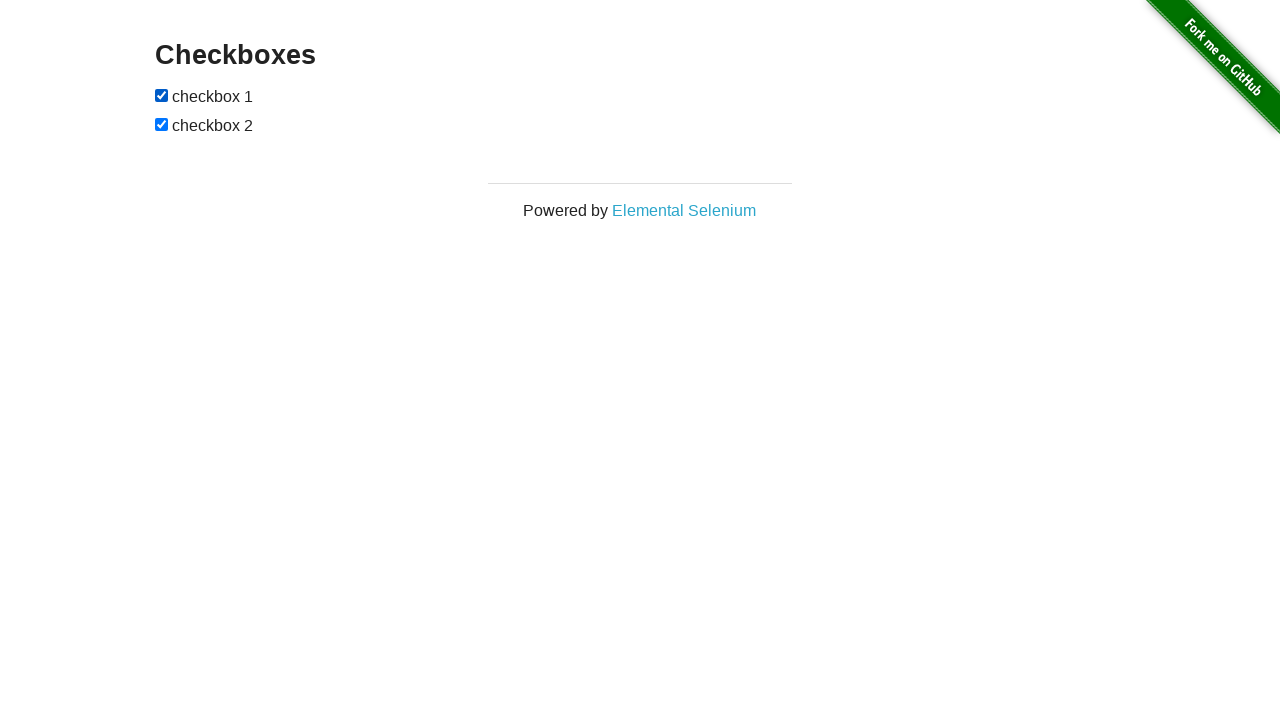

Verified first checkbox is checked
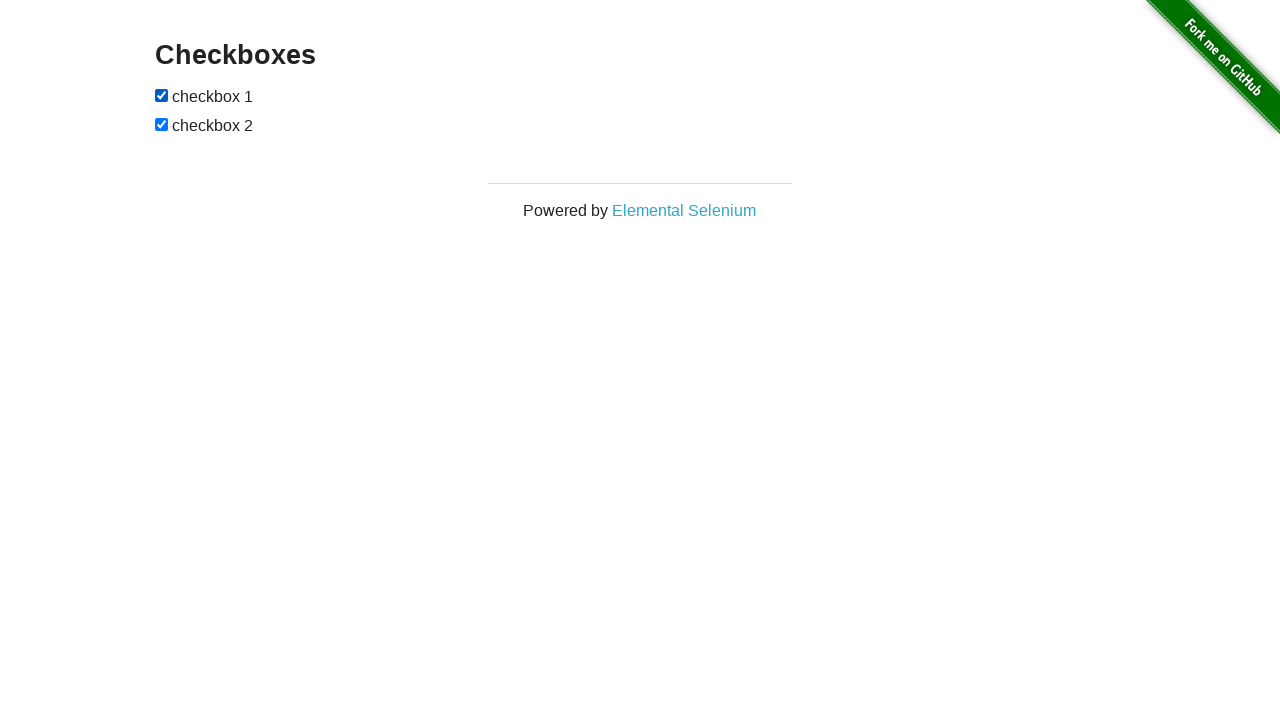

Located second checkbox element
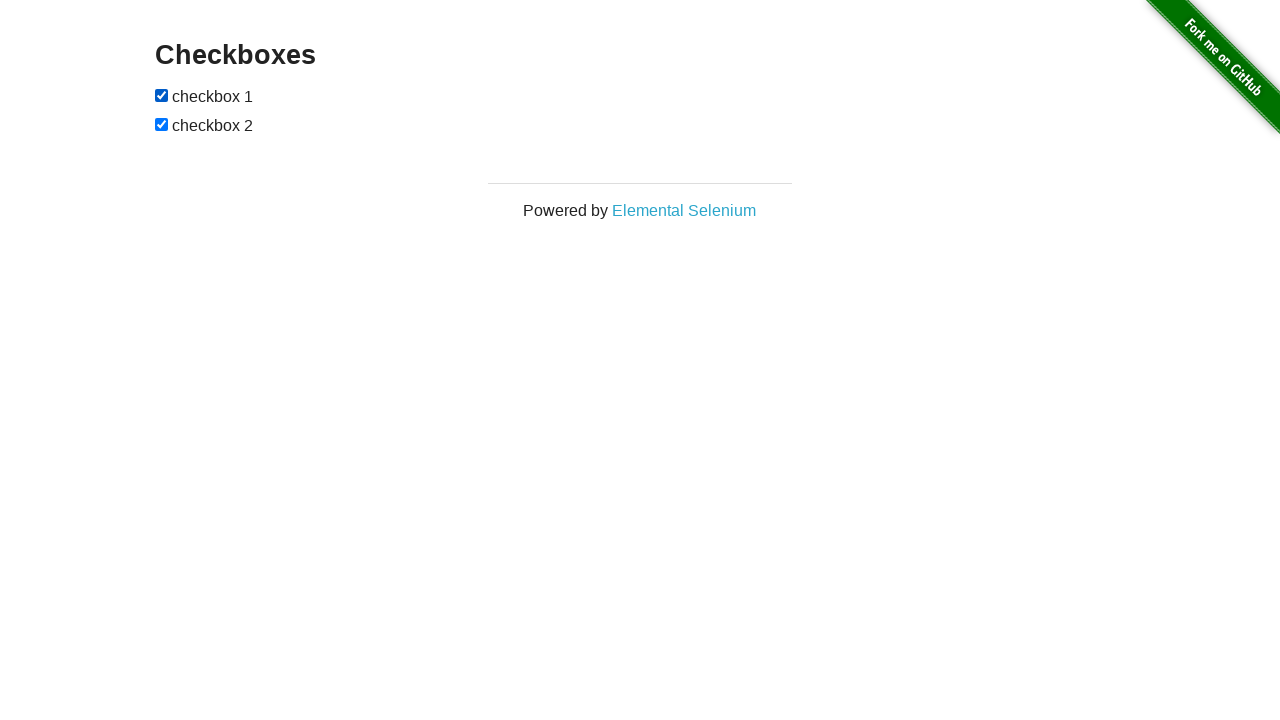

Second checkbox was already selected
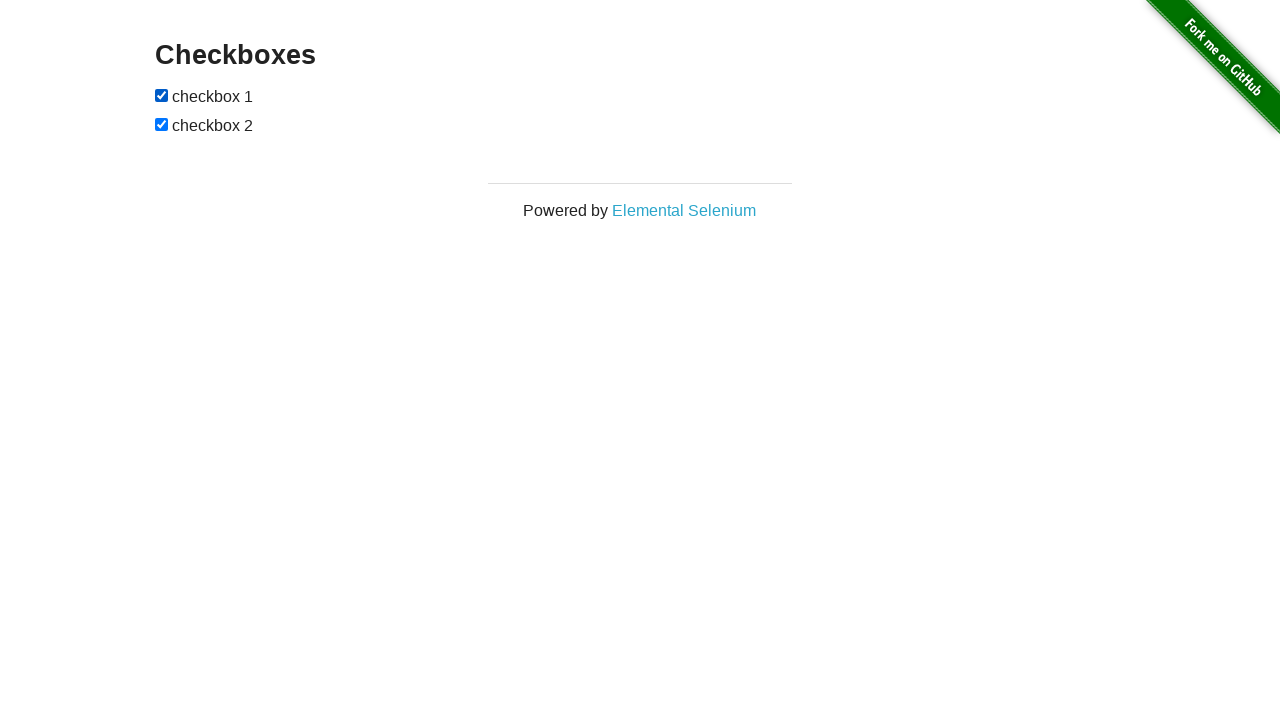

Verified second checkbox is checked
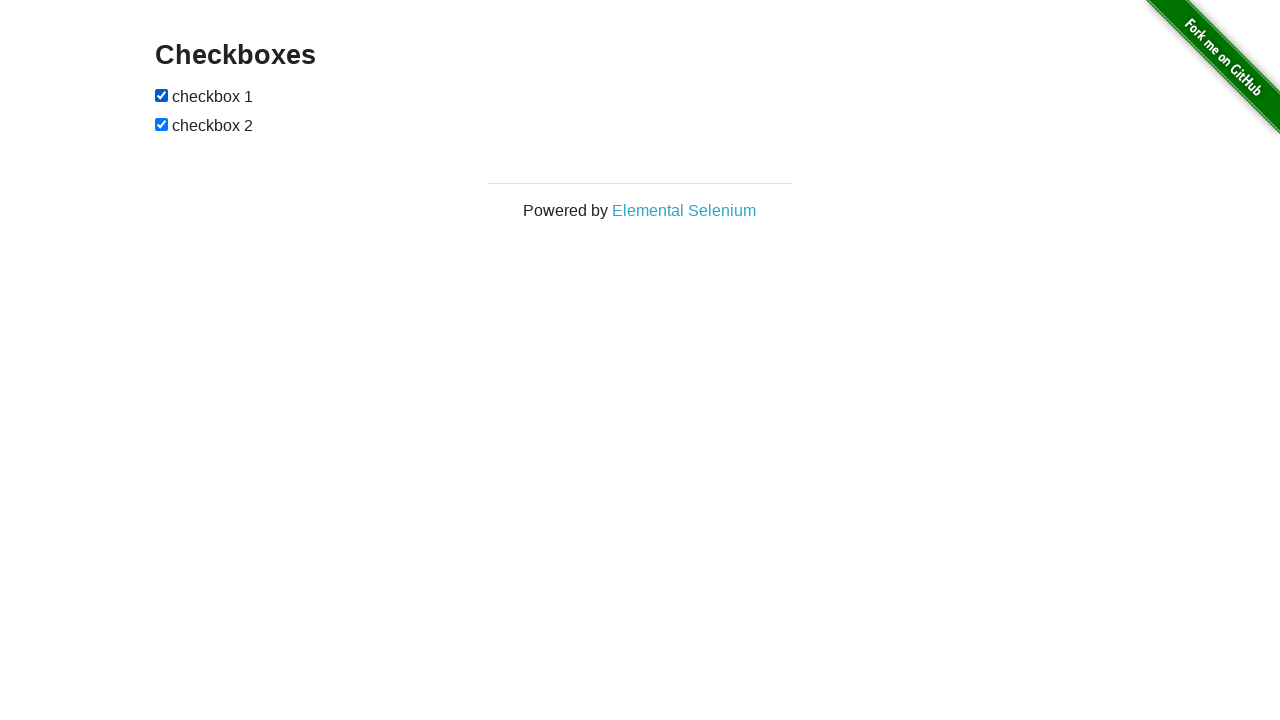

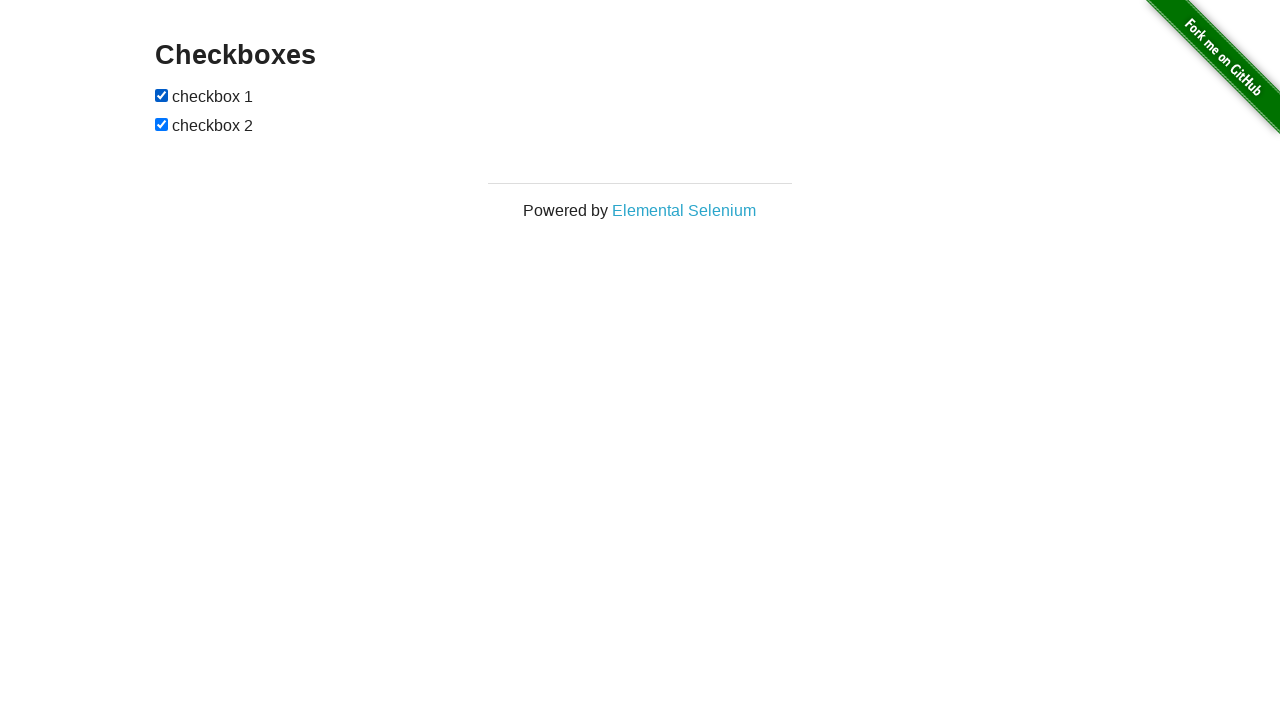